Navigates through KEXP playlist pages for multiple hours to verify playlist items are displayed correctly

Starting URL: https://kexp.org/playlist/?location=3&month=June&day=15&year=2025&hour=9:00&ampm=AM

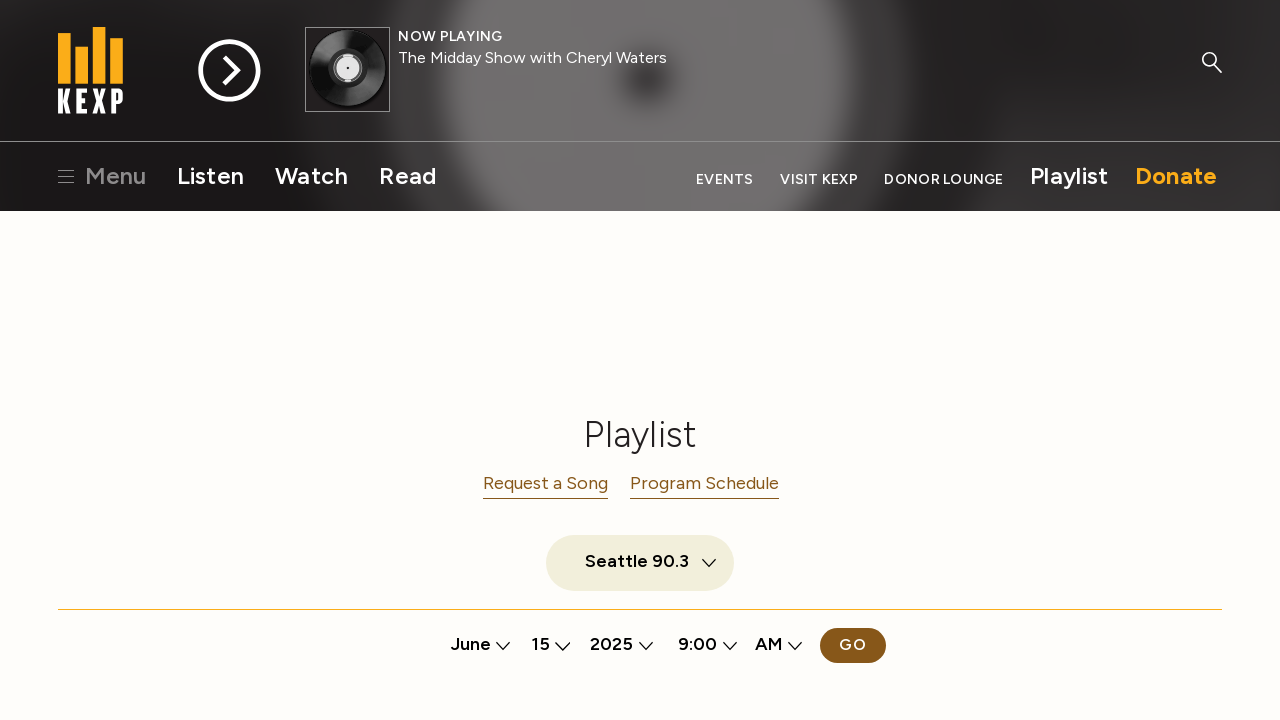

Navigated to KEXP playlist for 10:00 AM on June 15, 2025
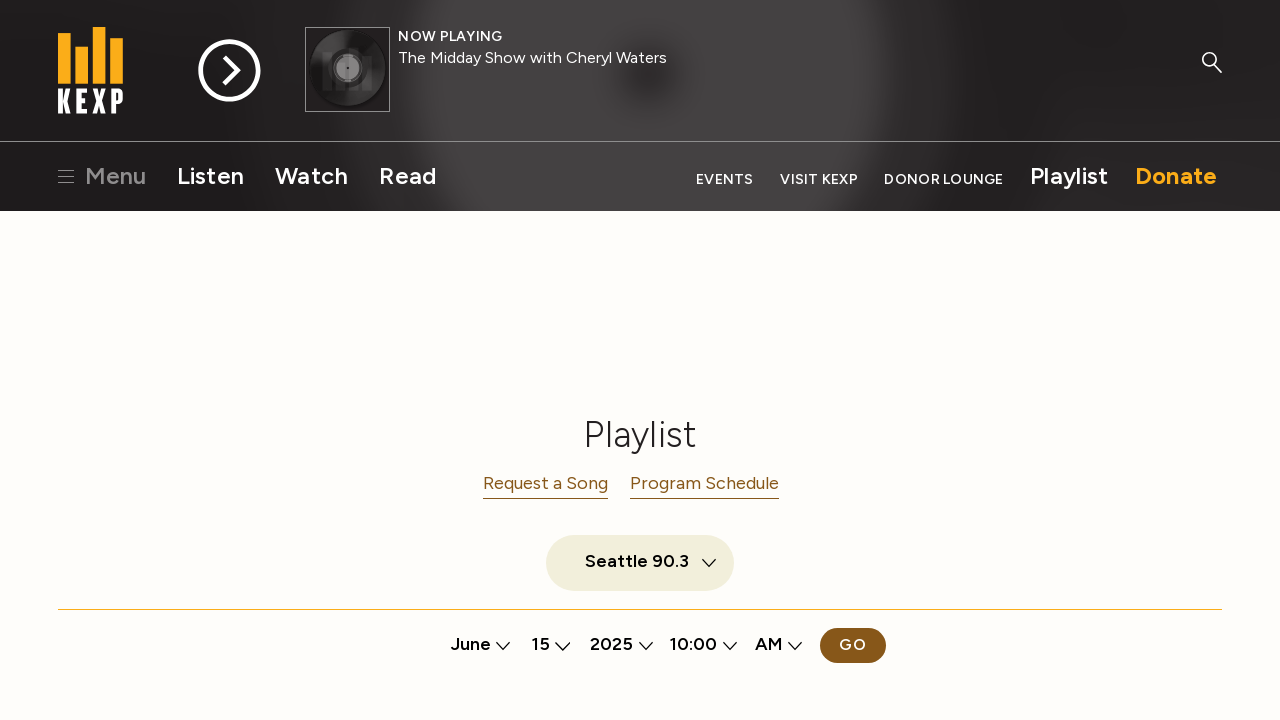

Playlist items loaded for 10:00 AM hour
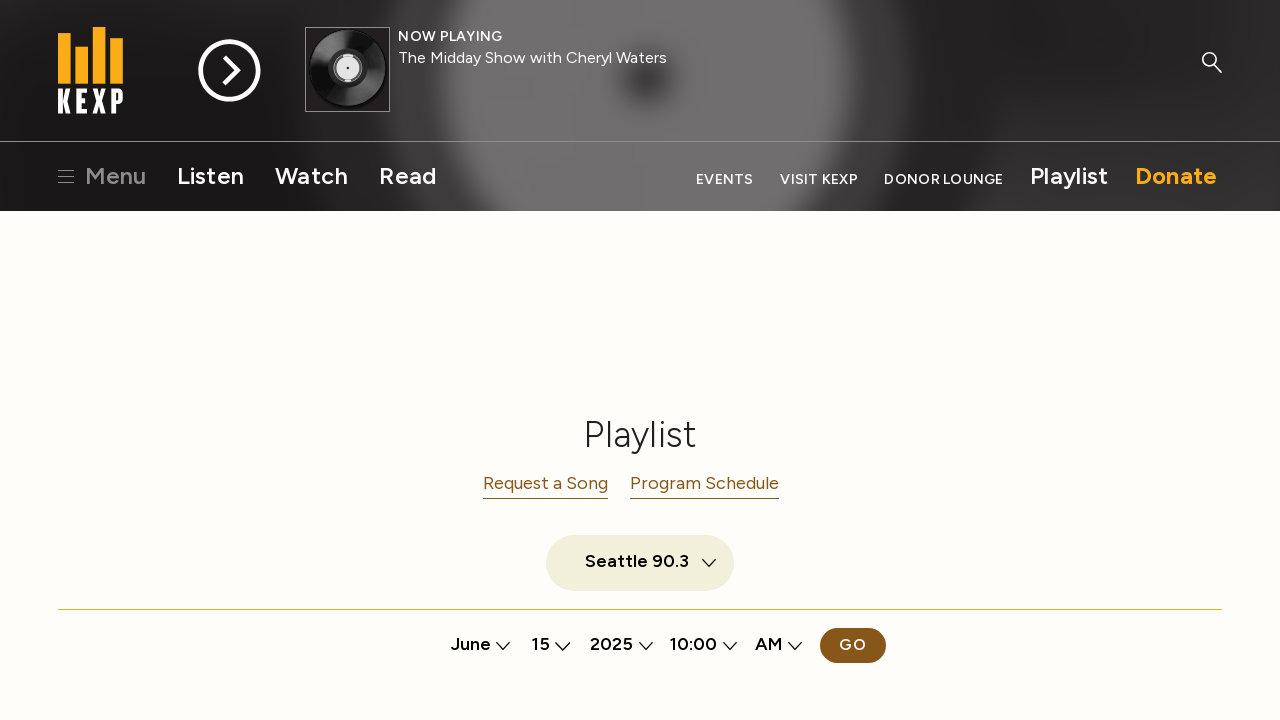

Navigated to KEXP playlist for 11:00 AM on June 15, 2025
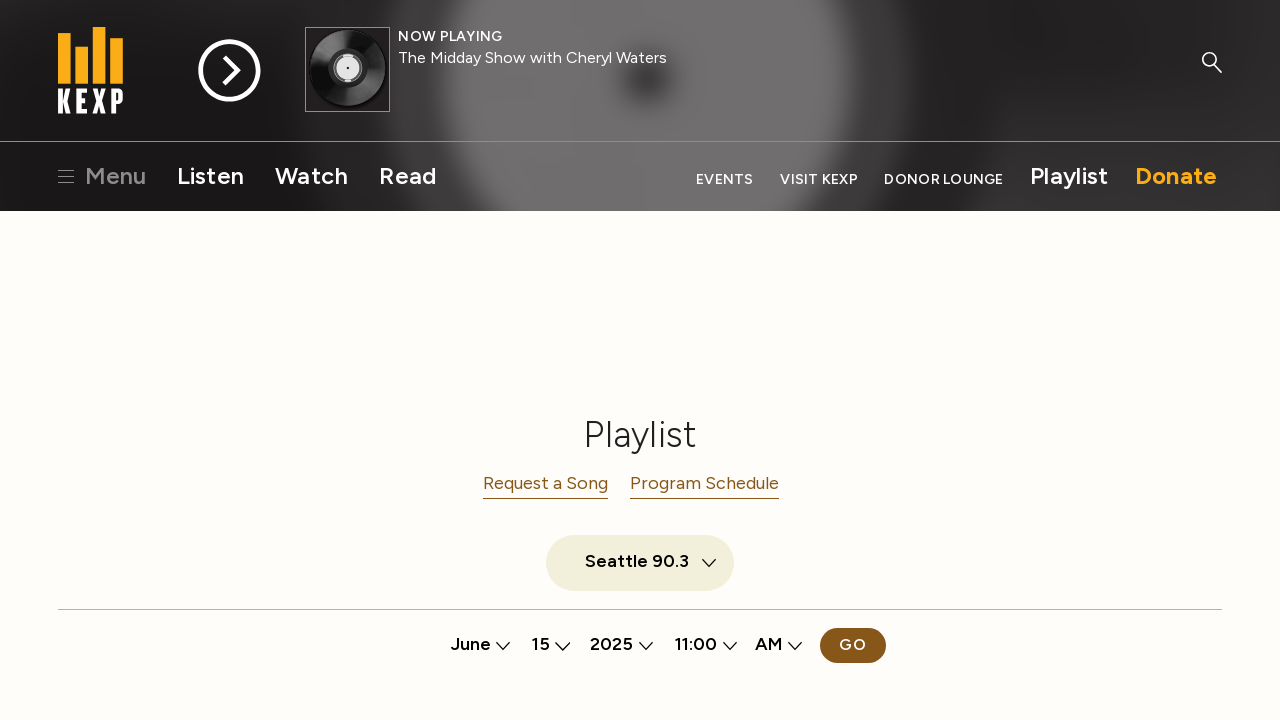

Playlist items loaded for 11:00 AM hour
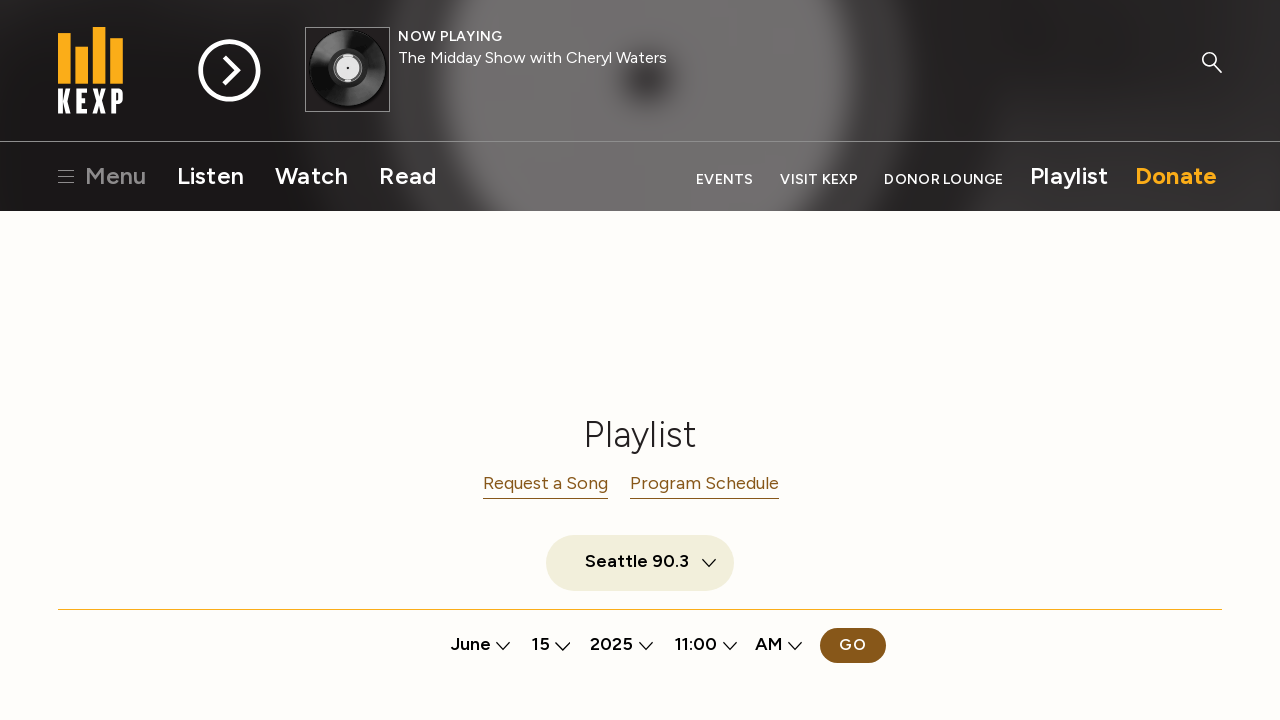

Queried playlist items and found 20 items
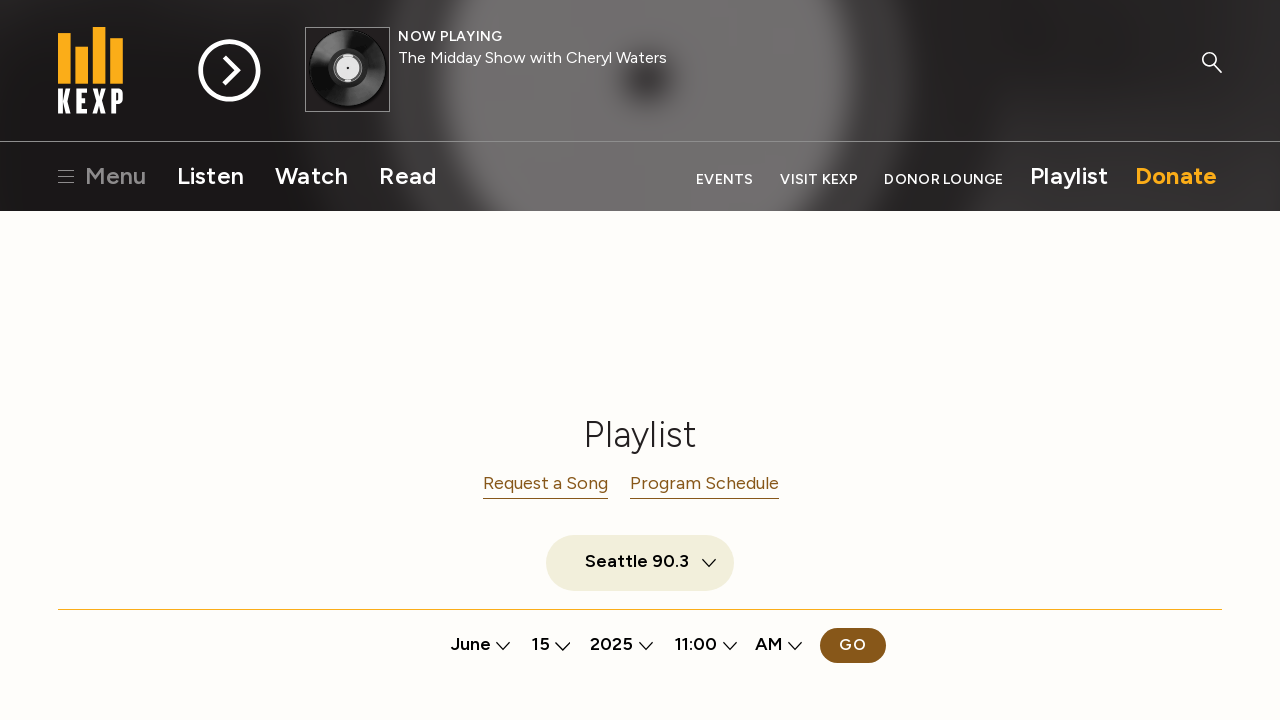

Assertion passed: playlist contains items
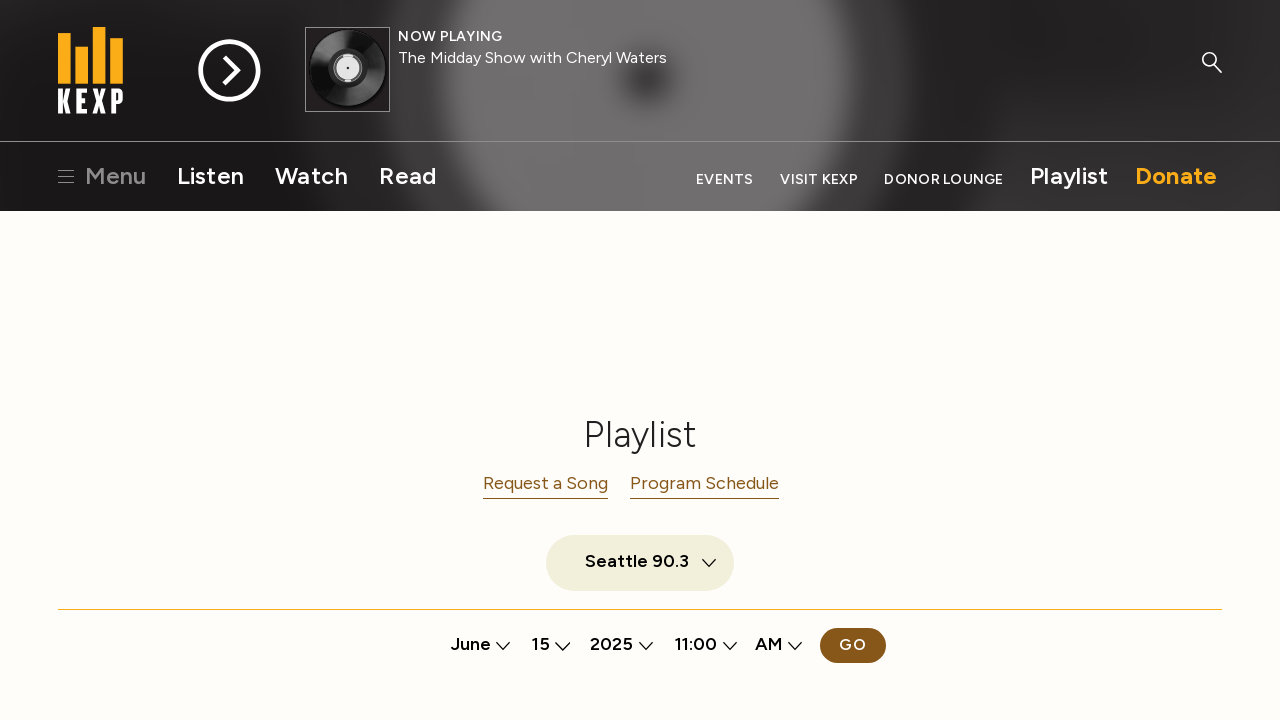

Selected first playlist item for element verification
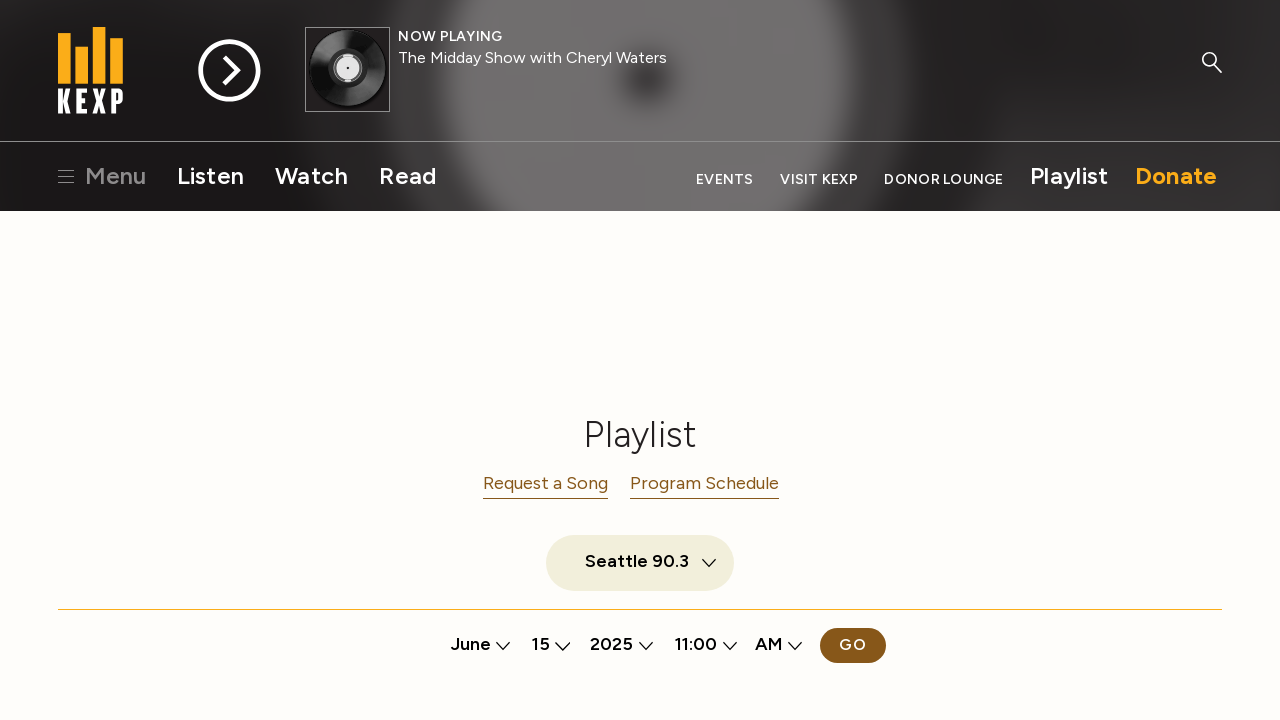

Verified time element (.PlaylistItem-time h5) is present in playlist item
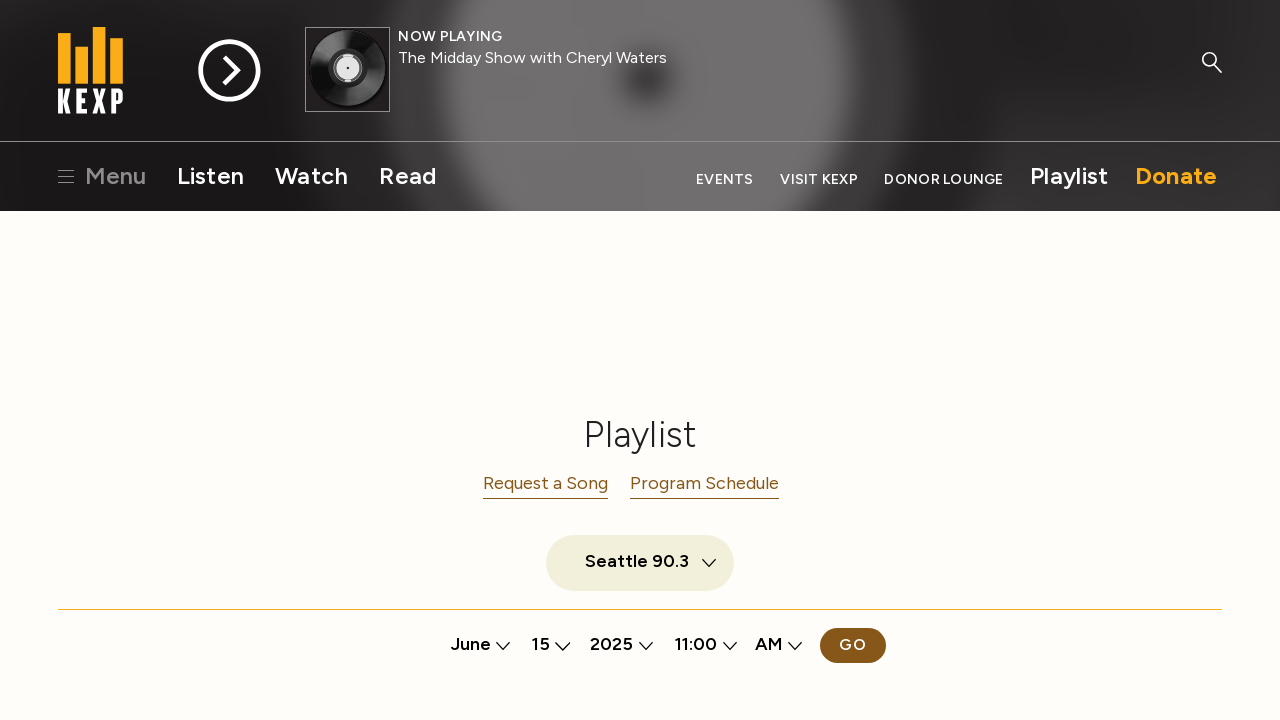

Verified primary content title element (.PlaylistItem-primaryContent h3) is present
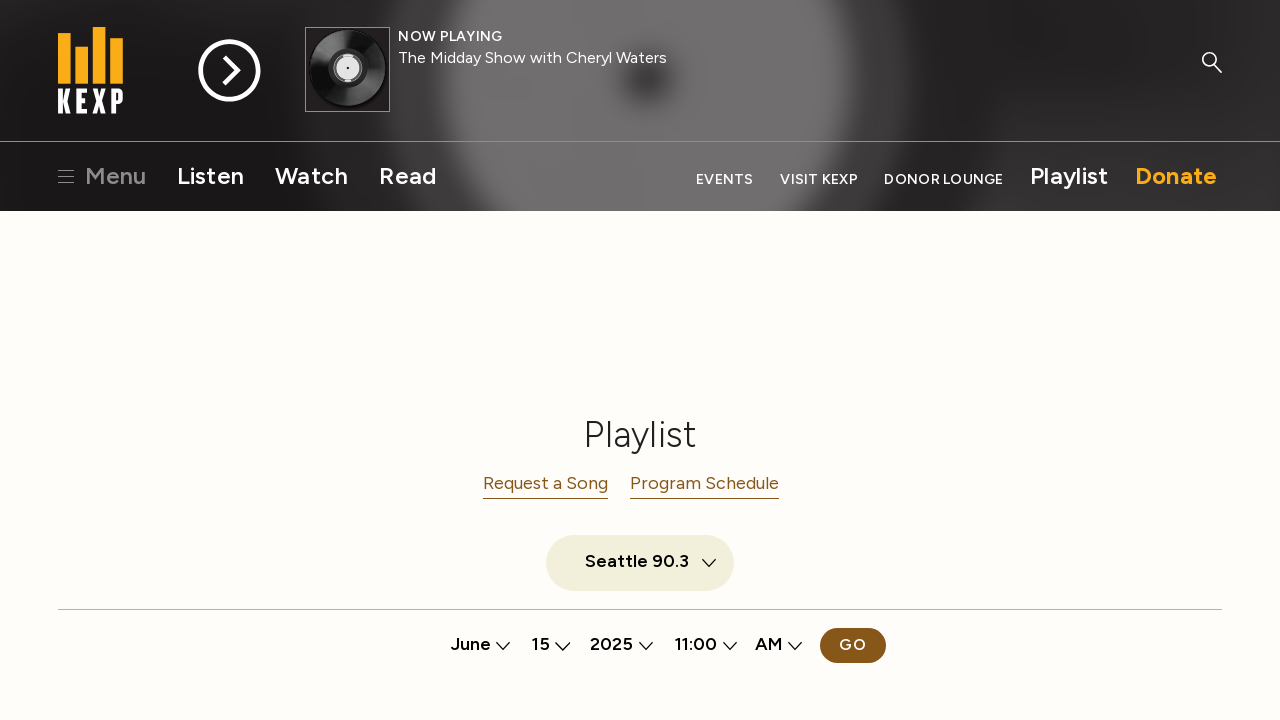

Verified primary content artist/album element (.PlaylistItem-primaryContent .u-h3) is present
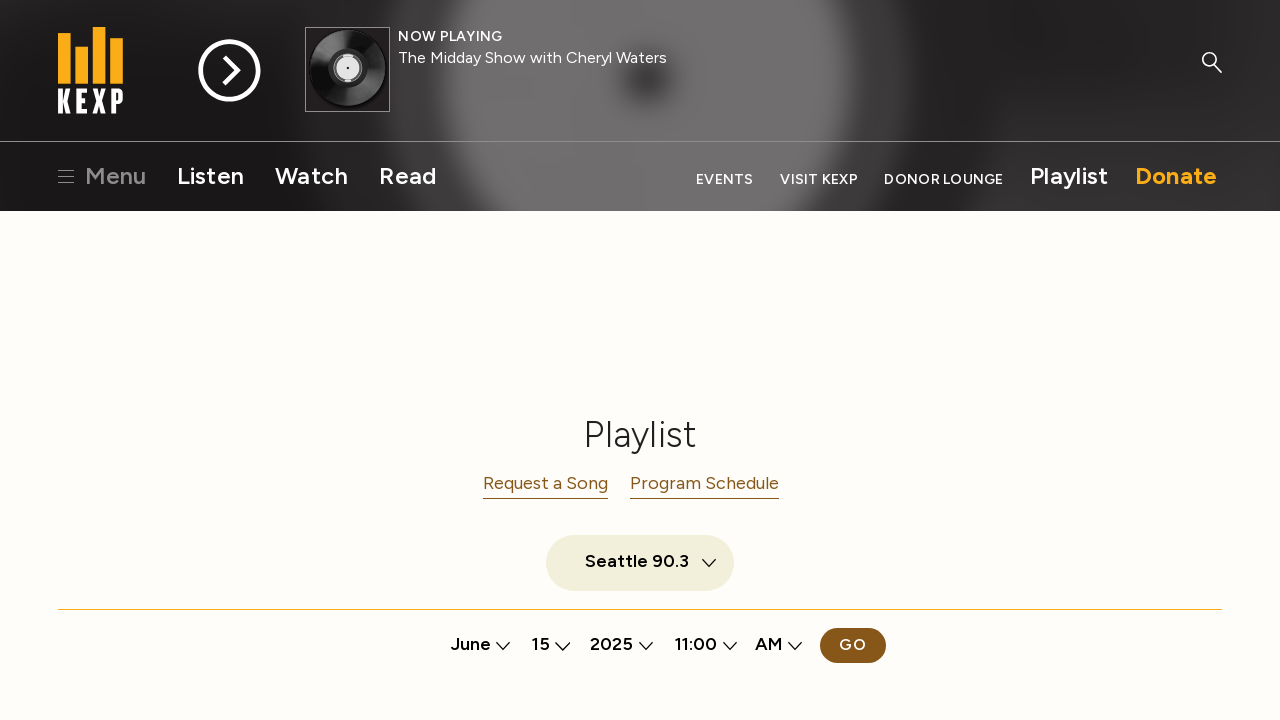

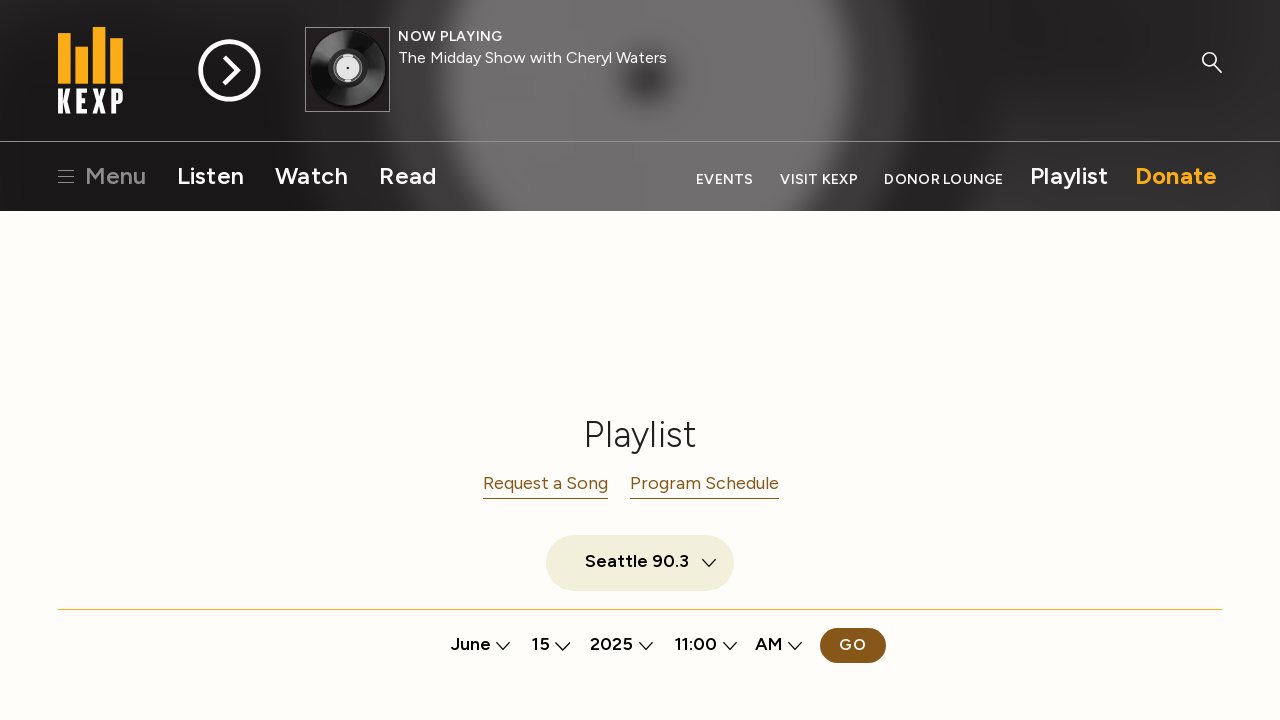